Tests product search functionality on an e-commerce practice site by searching for products containing 'ca', verifying the number of results, and adding items to cart

Starting URL: https://rahulshettyacademy.com/seleniumPractise/#/

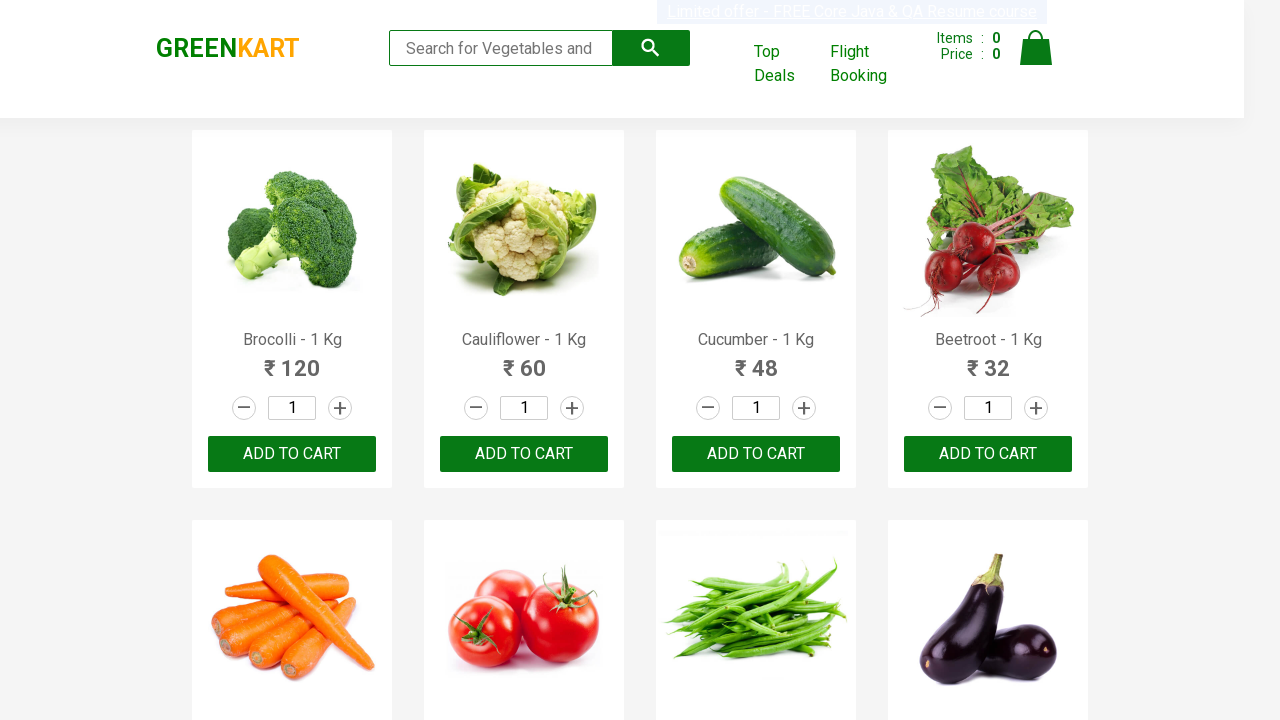

Filled search field with 'ca' to search for products on .search-keyword
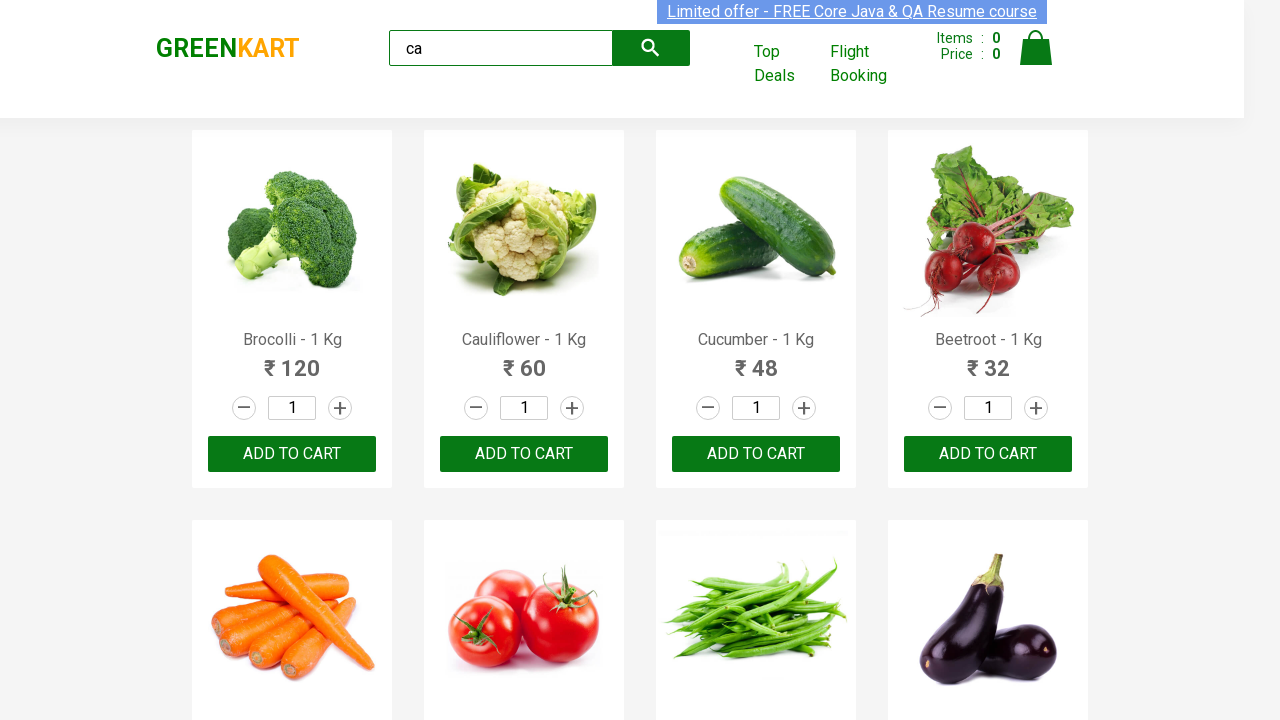

Waited 2 seconds for search results to load
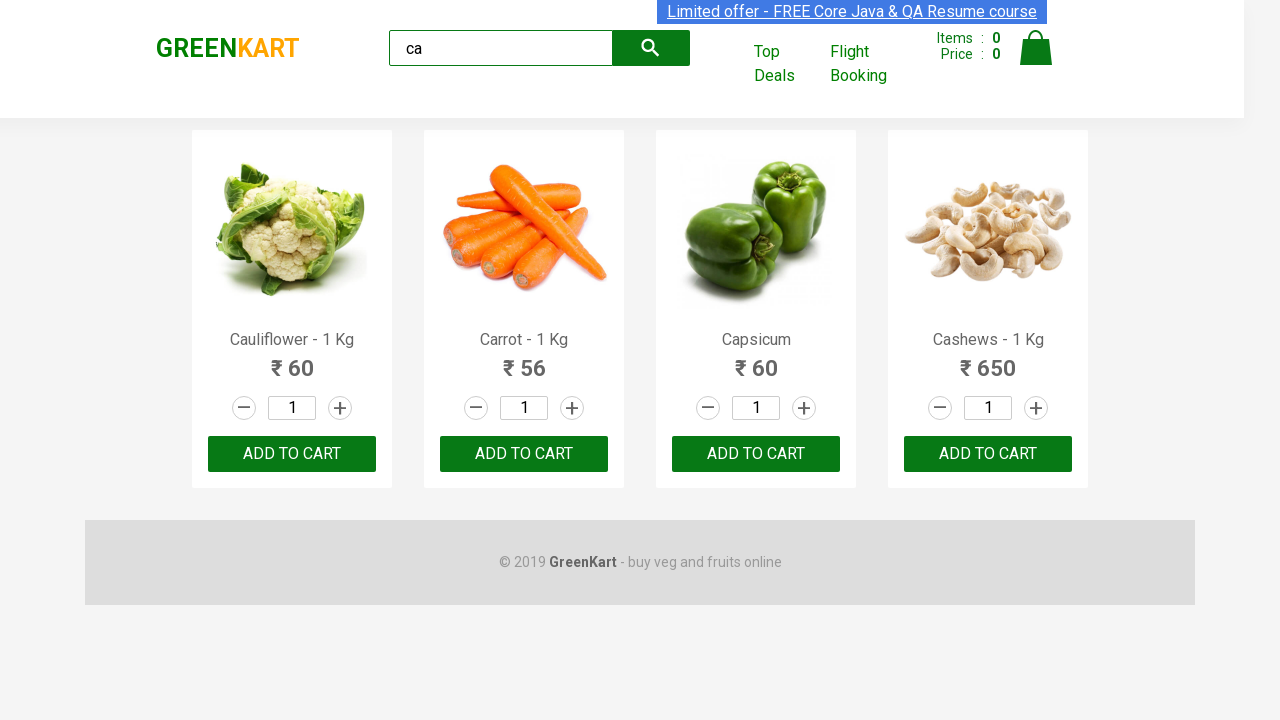

Verified product elements are displayed on the page
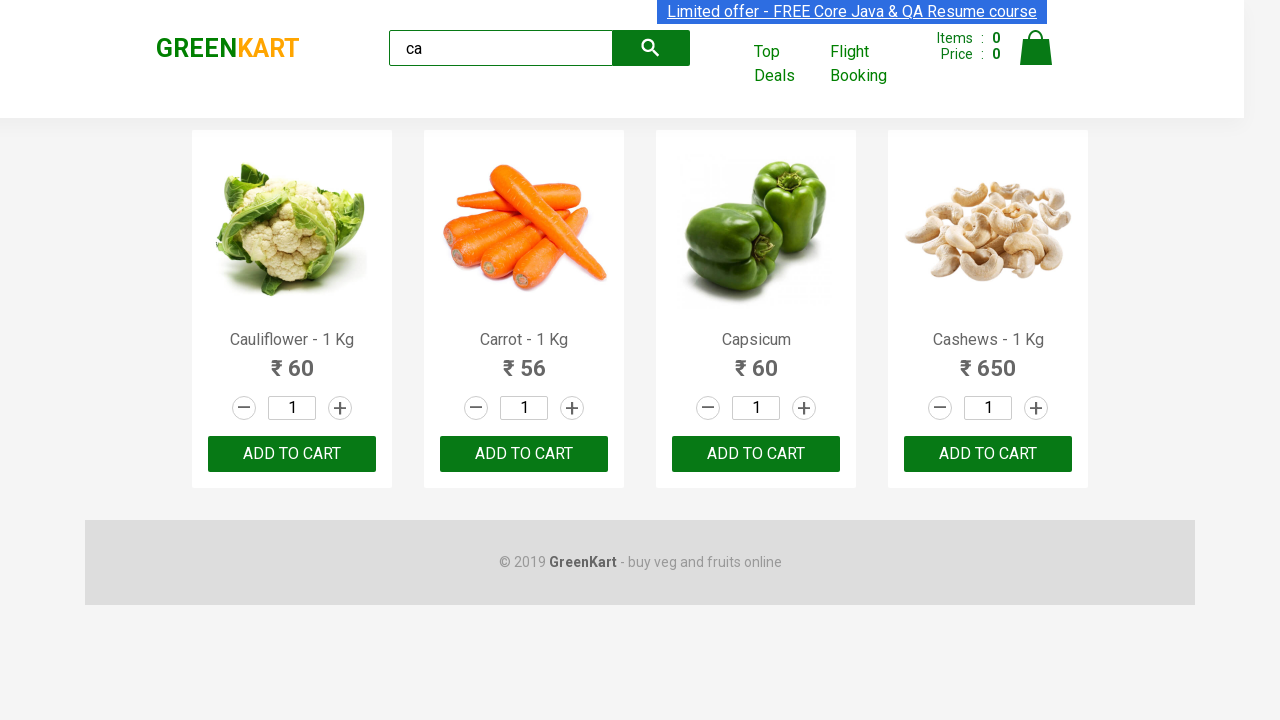

Clicked 'Add to Cart' button for third product at (756, 454) on :nth-child(3) > .product-action > button
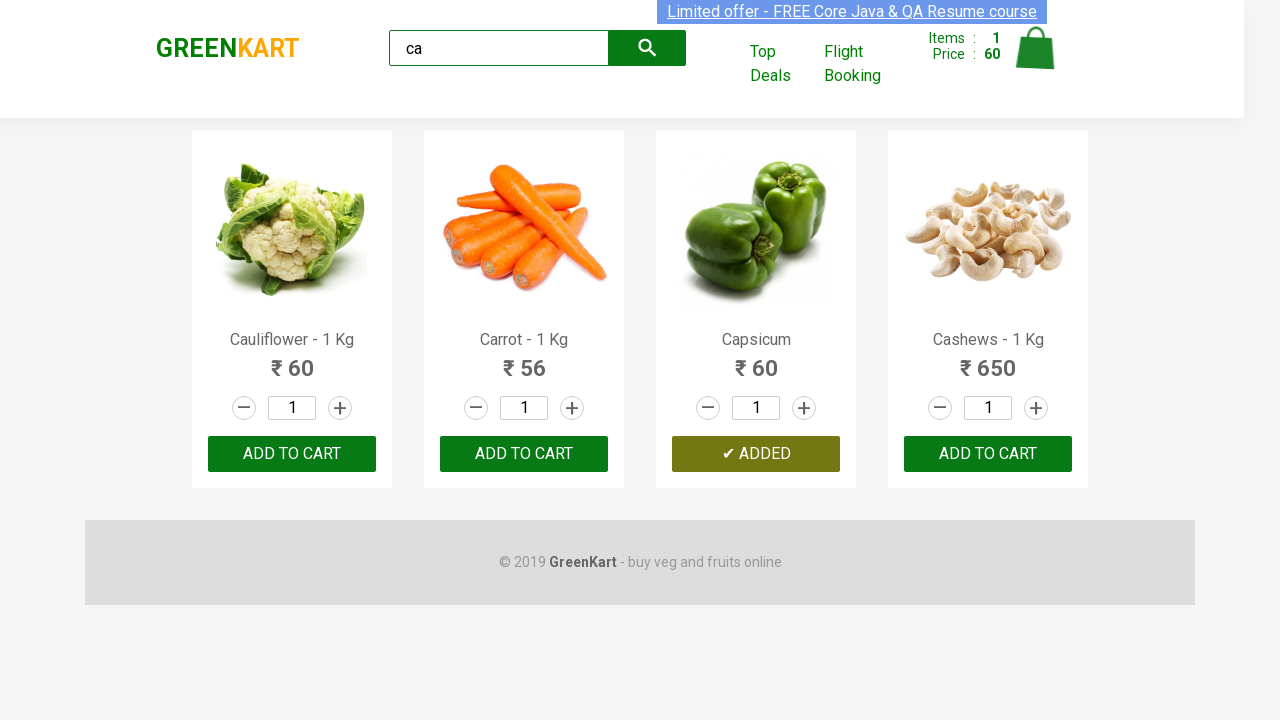

Clicked 'Add to Cart' button for another third product in the list at (756, 454) on .products .product >> nth=2 >> button:has-text("ADD TO CART")
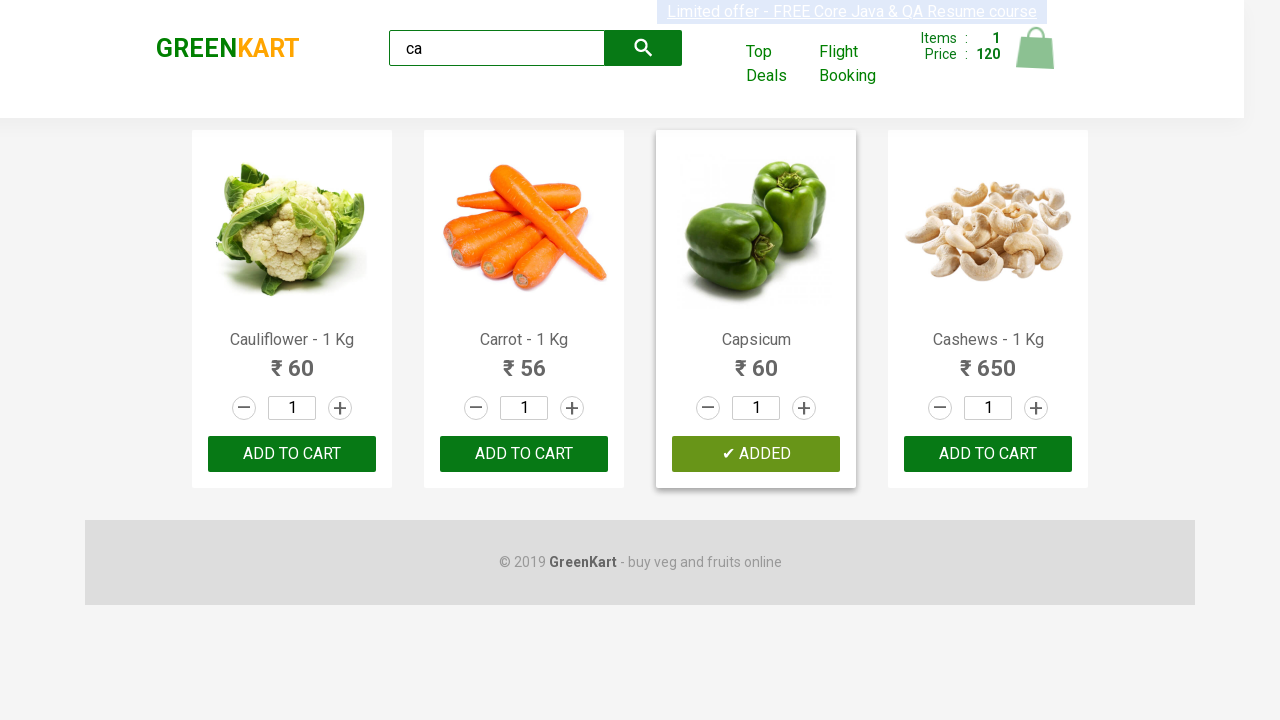

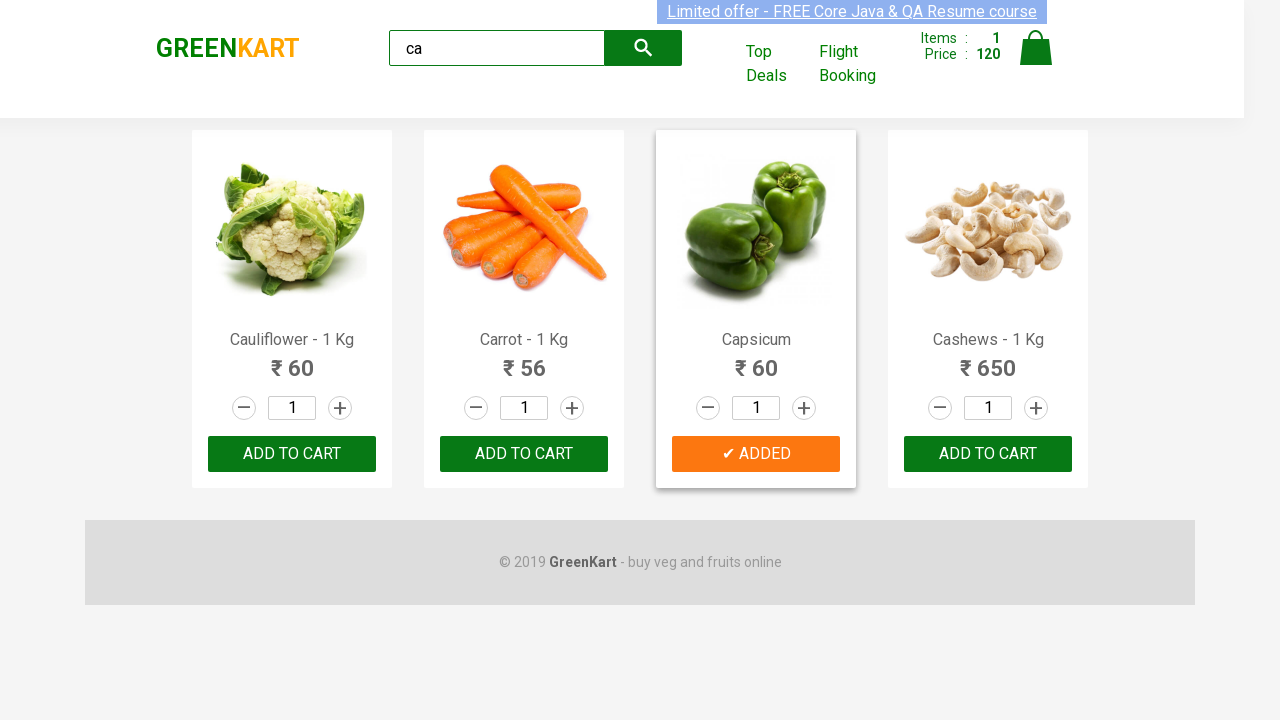